Navigates to the PHP Travels offers page and verifies that link elements are present on the page

Starting URL: http://www.phptravels.net/offers

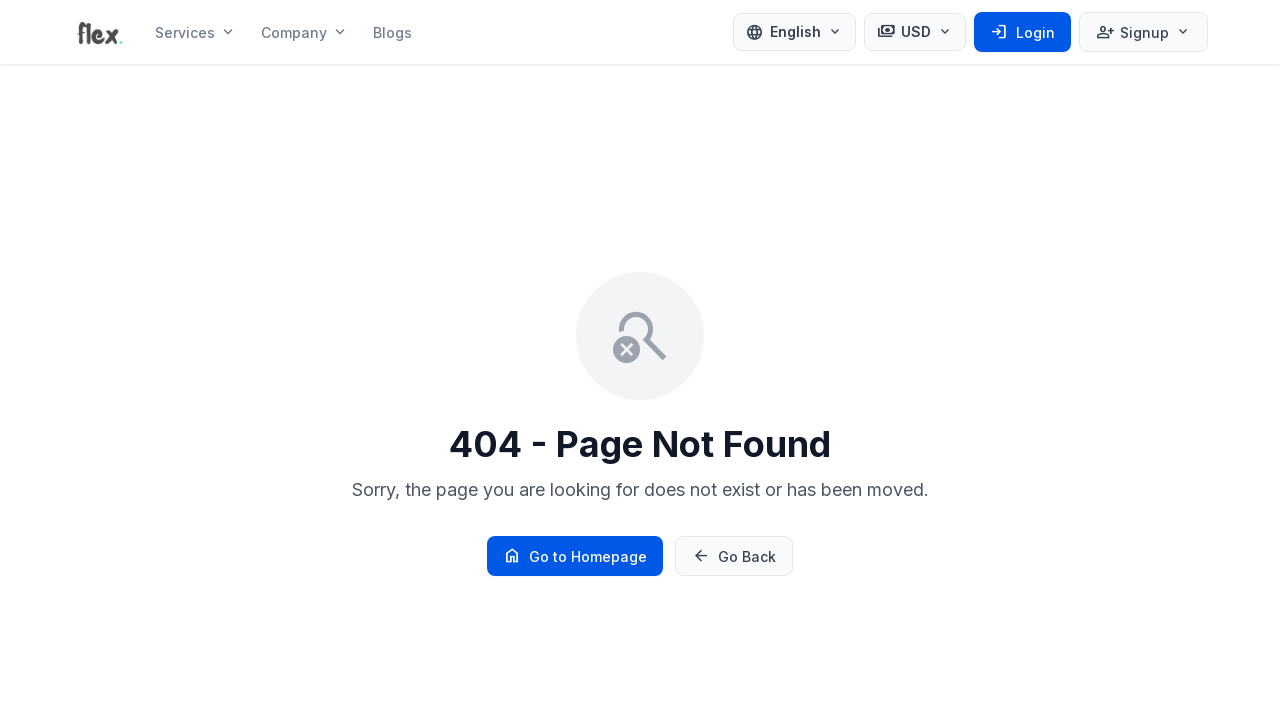

Navigated to PHP Travels offers page
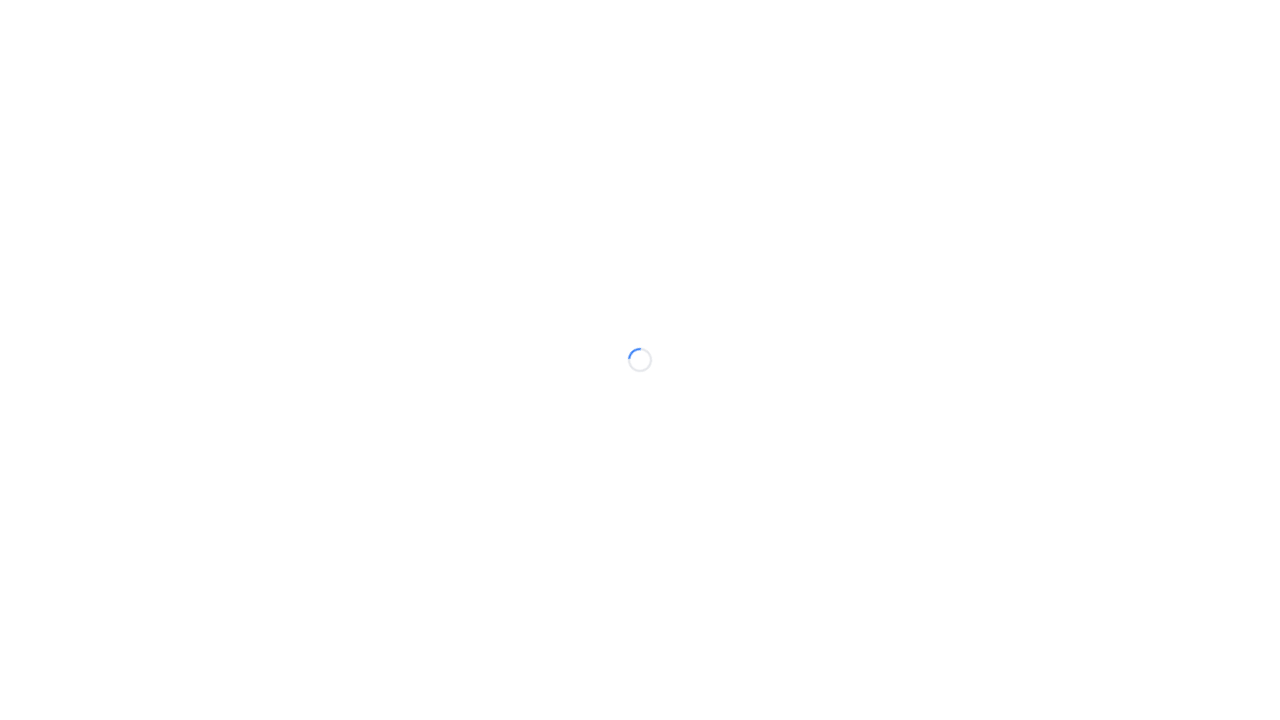

Waited for link elements to be present on the page
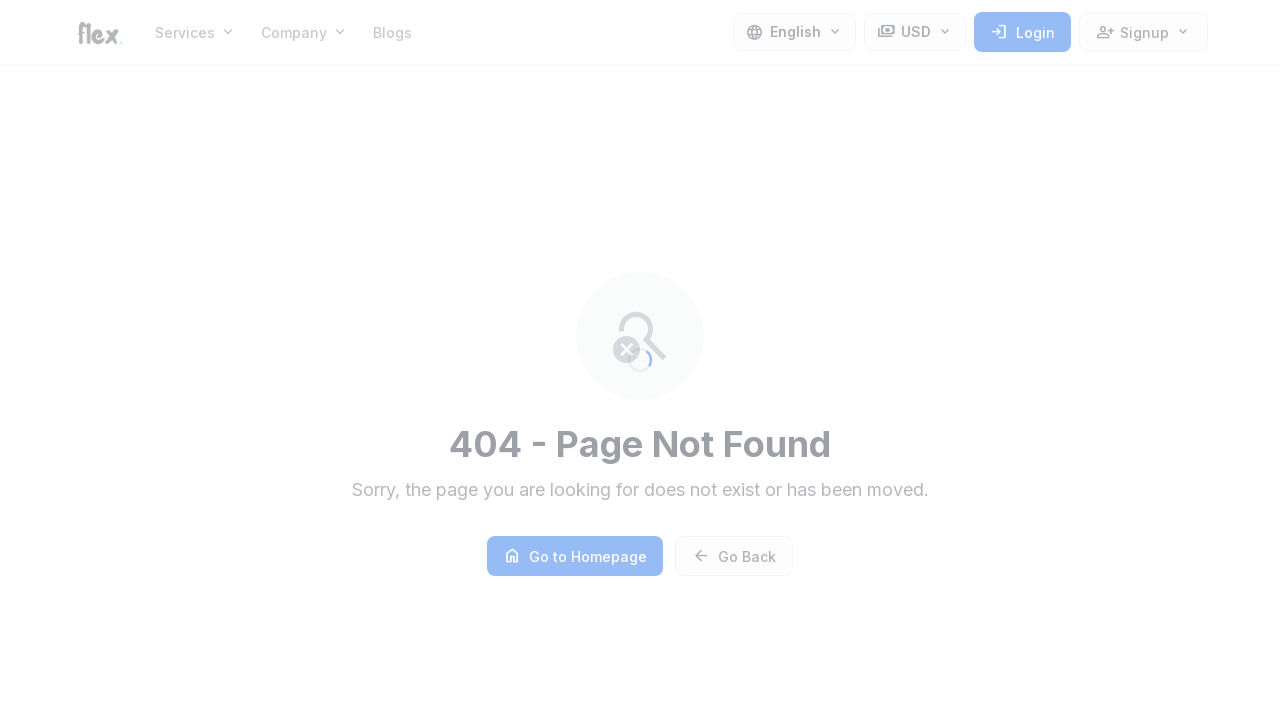

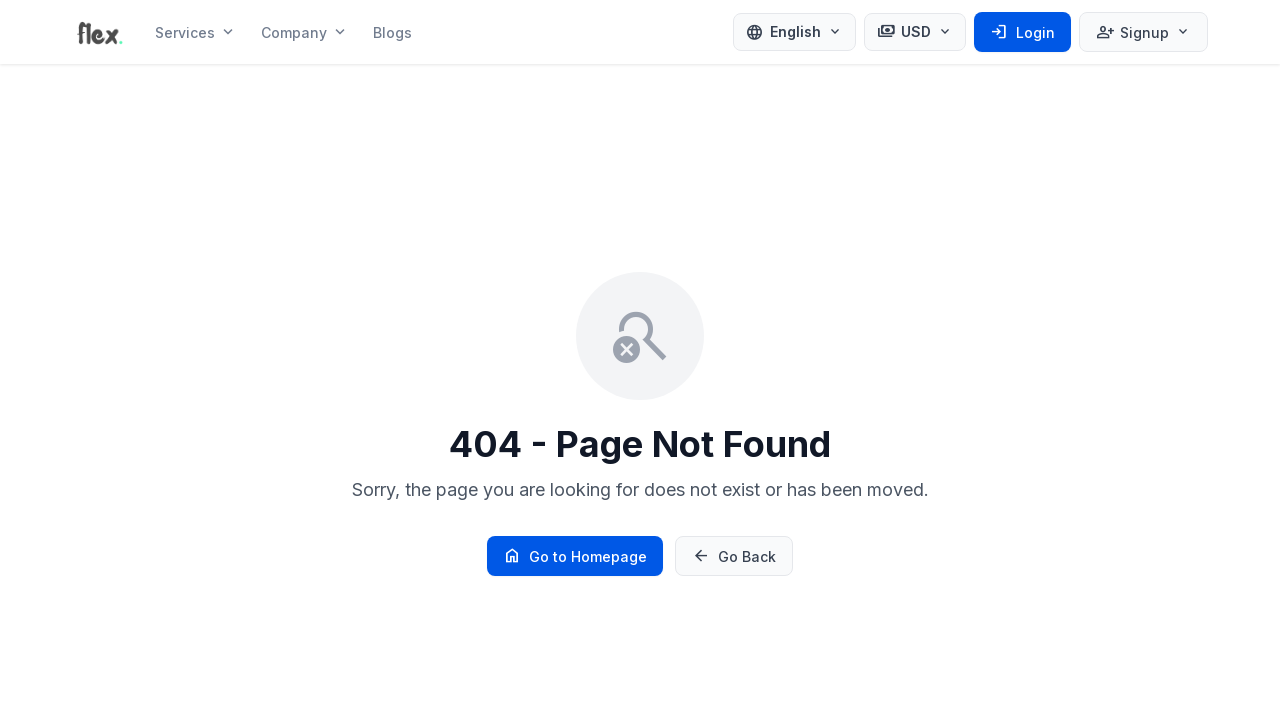